Tests the passenger dropdown functionality by clicking to open the dropdown, incrementing the adult passenger count 4 times (from 1 to 5), and closing the dropdown to verify the final count shows "5 Adult"

Starting URL: https://rahulshettyacademy.com/dropdownsPractise/

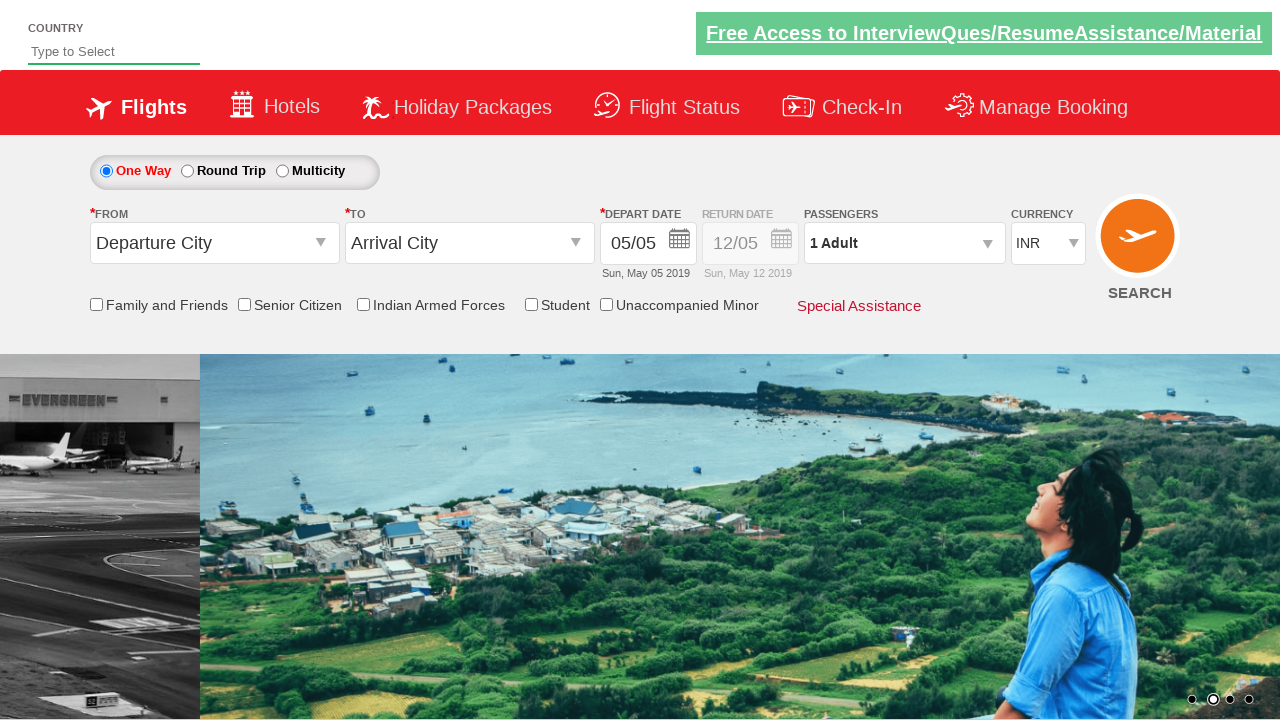

Clicked on passenger info dropdown to open it at (904, 243) on #divpaxinfo
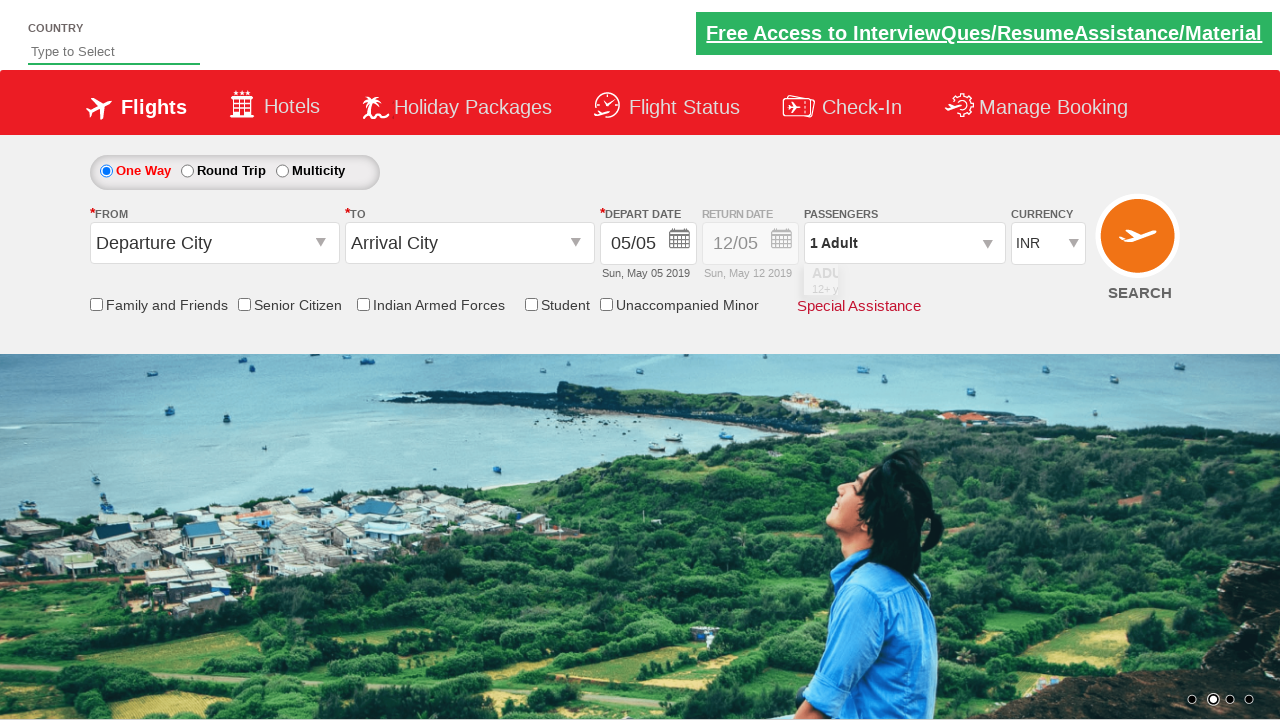

Waited for dropdown to be visible
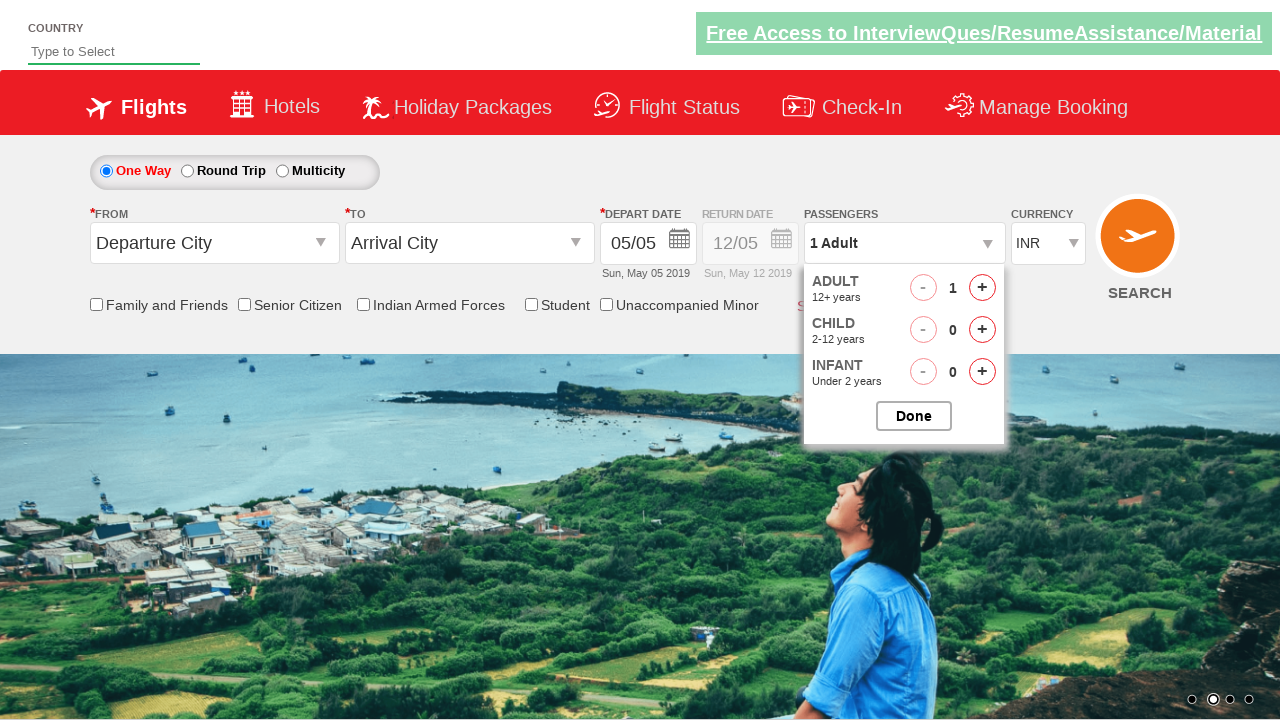

Incremented adult passenger count (iteration 1 of 4) at (982, 288) on #hrefIncAdt
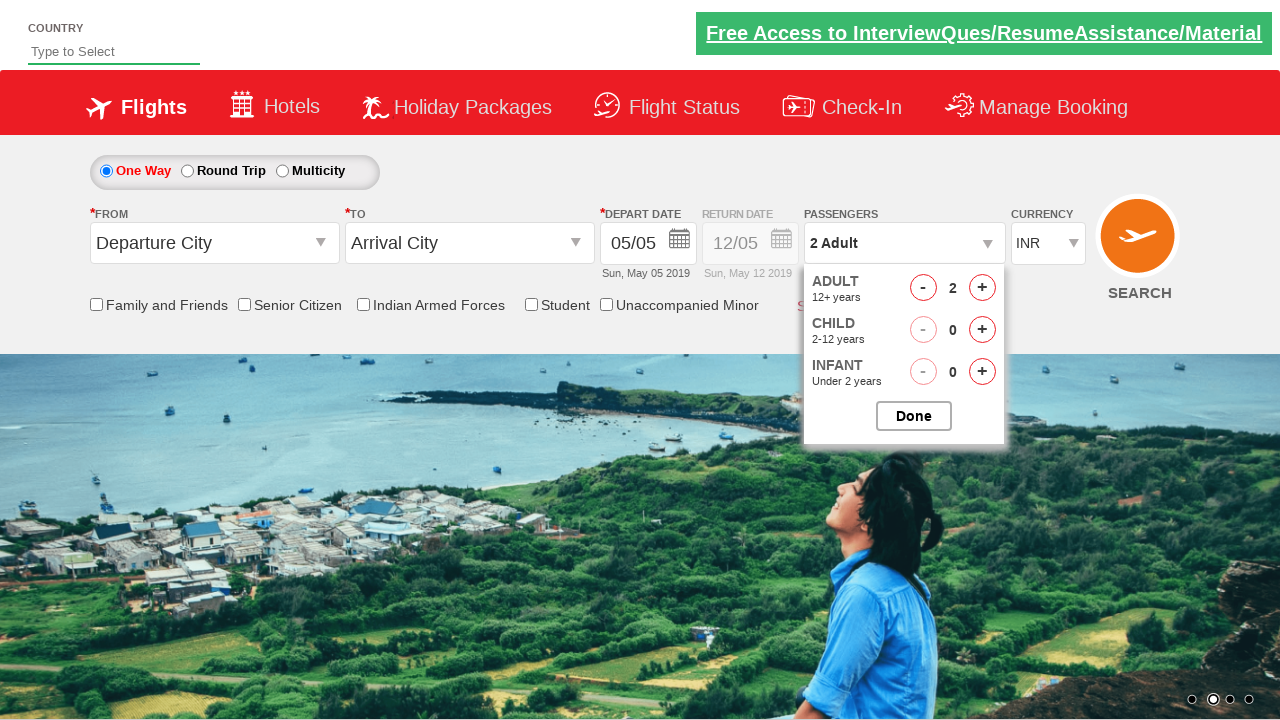

Incremented adult passenger count (iteration 2 of 4) at (982, 288) on #hrefIncAdt
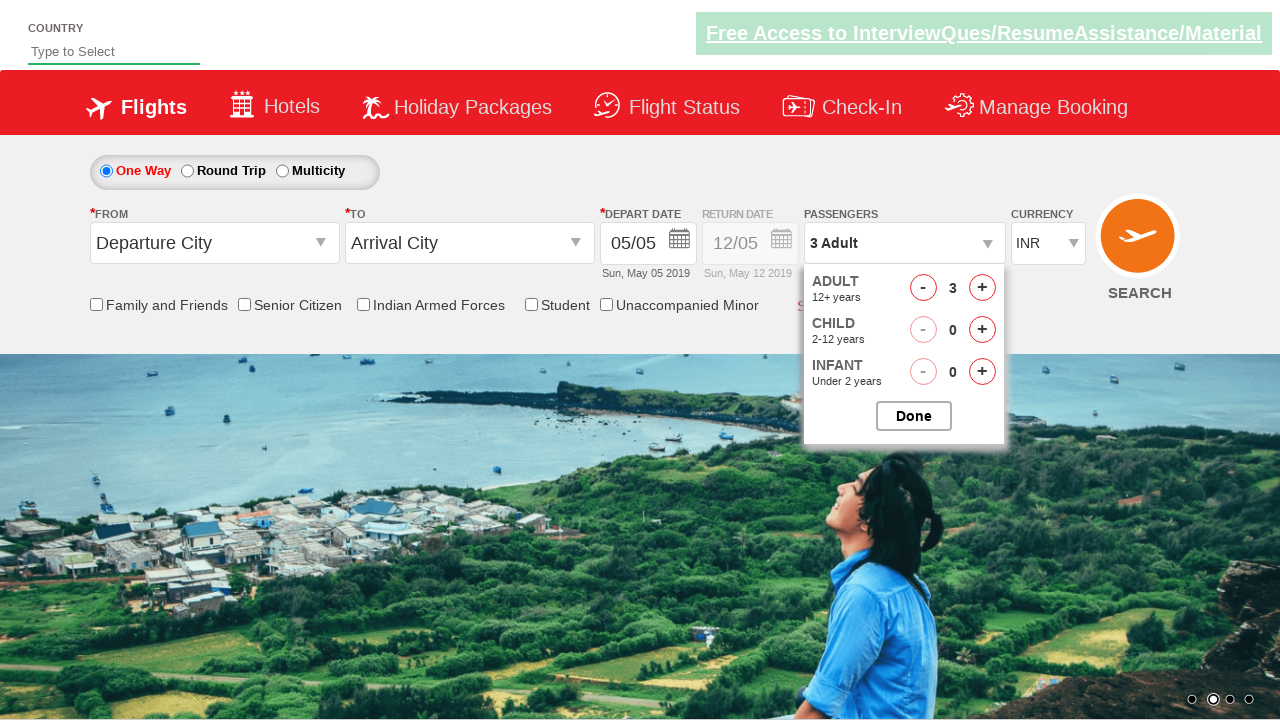

Incremented adult passenger count (iteration 3 of 4) at (982, 288) on #hrefIncAdt
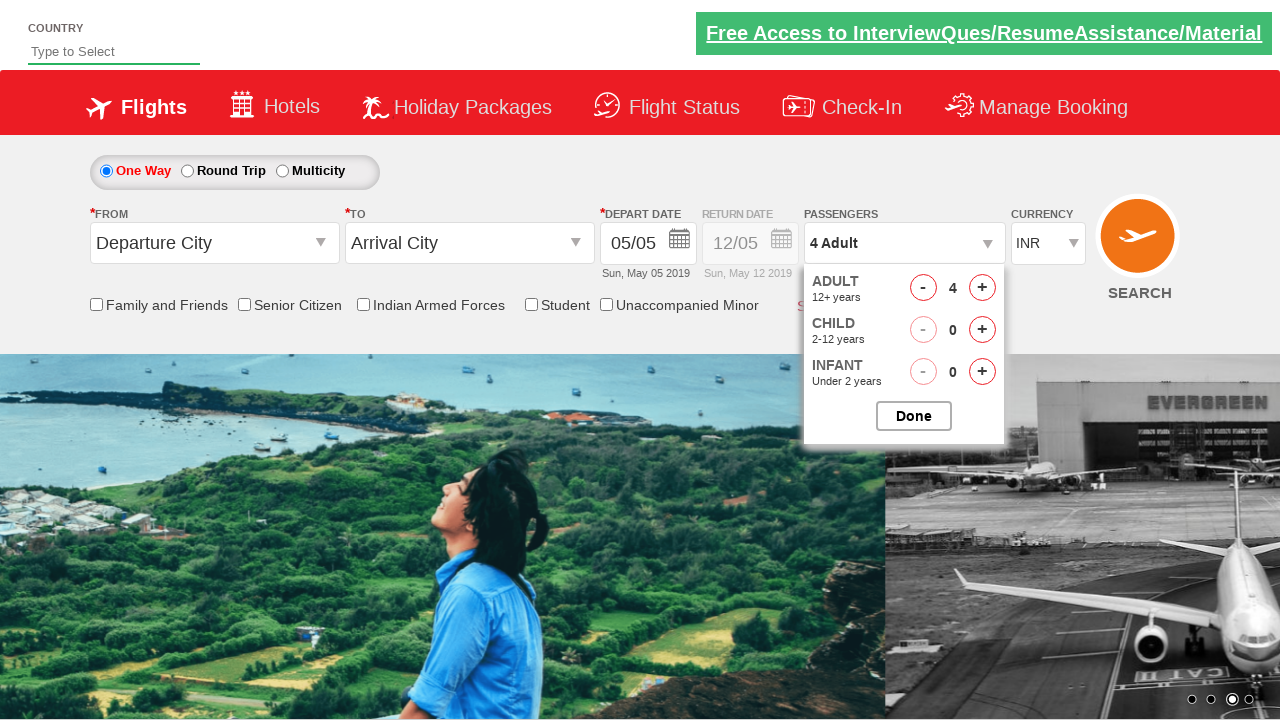

Incremented adult passenger count (iteration 4 of 4) at (982, 288) on #hrefIncAdt
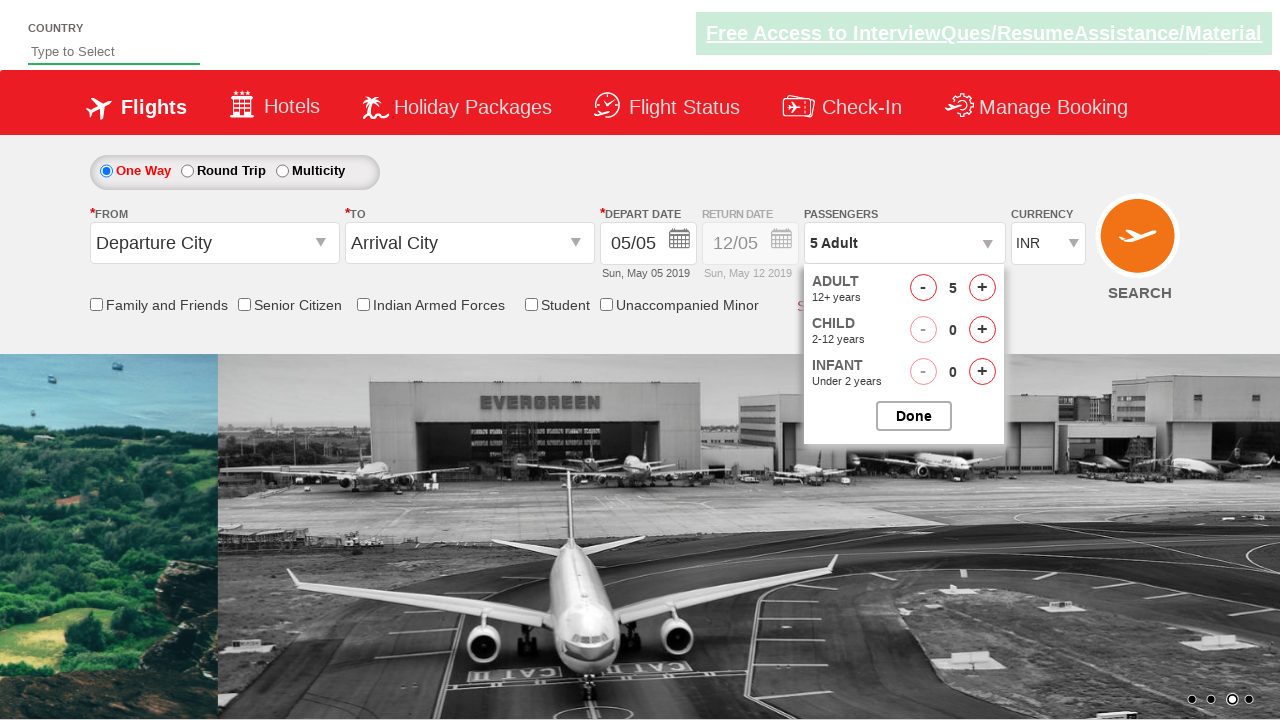

Closed the passenger options dropdown at (914, 416) on #btnclosepaxoption
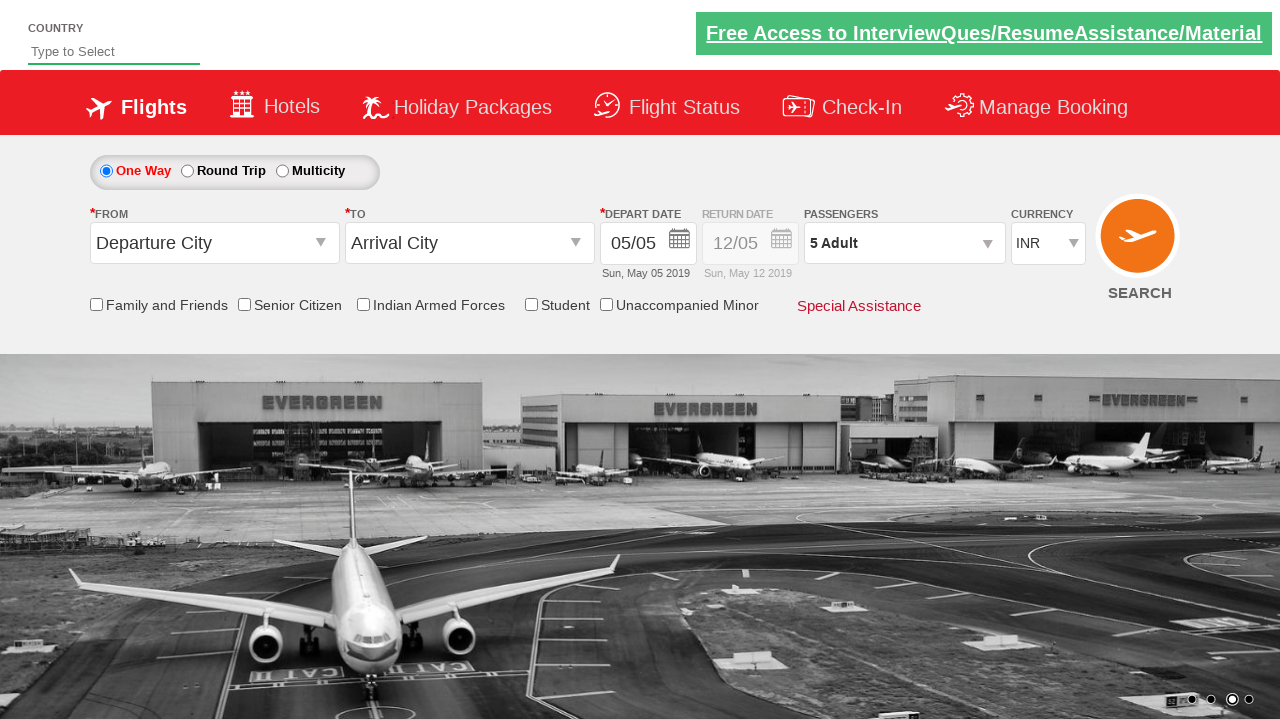

Waited for passenger info element to be visible
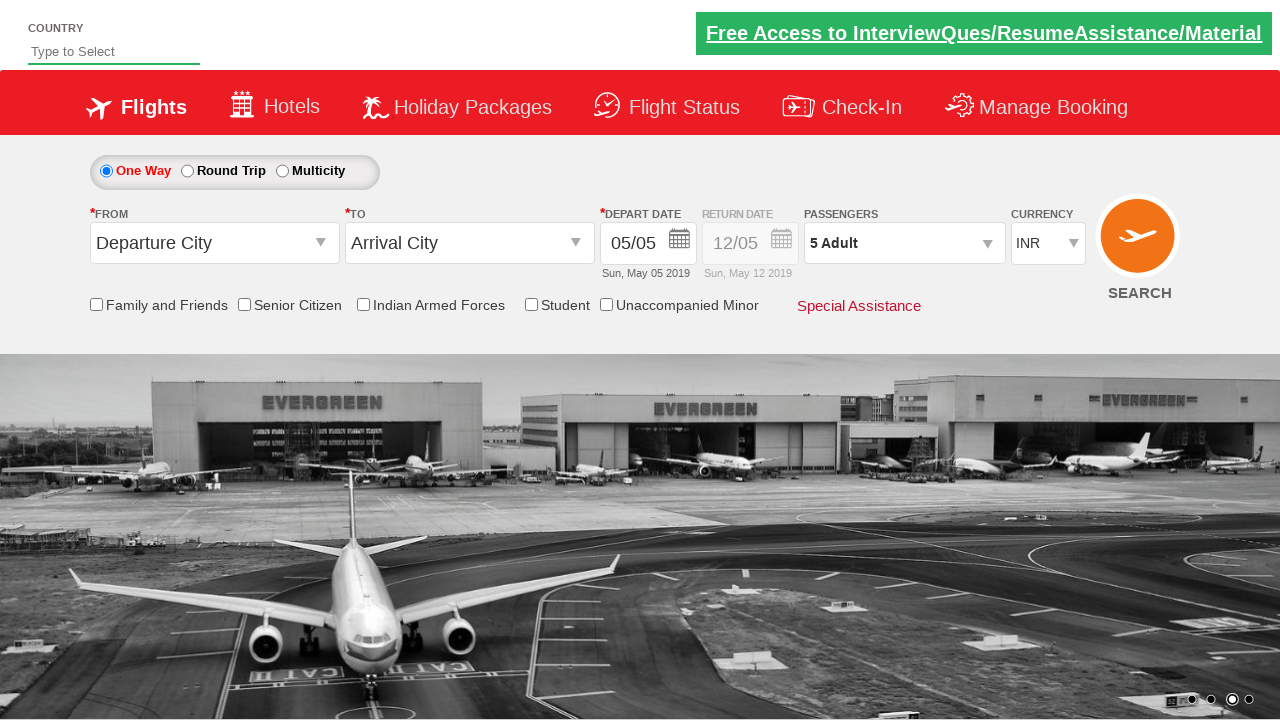

Verified passenger count displays '5 Adult'
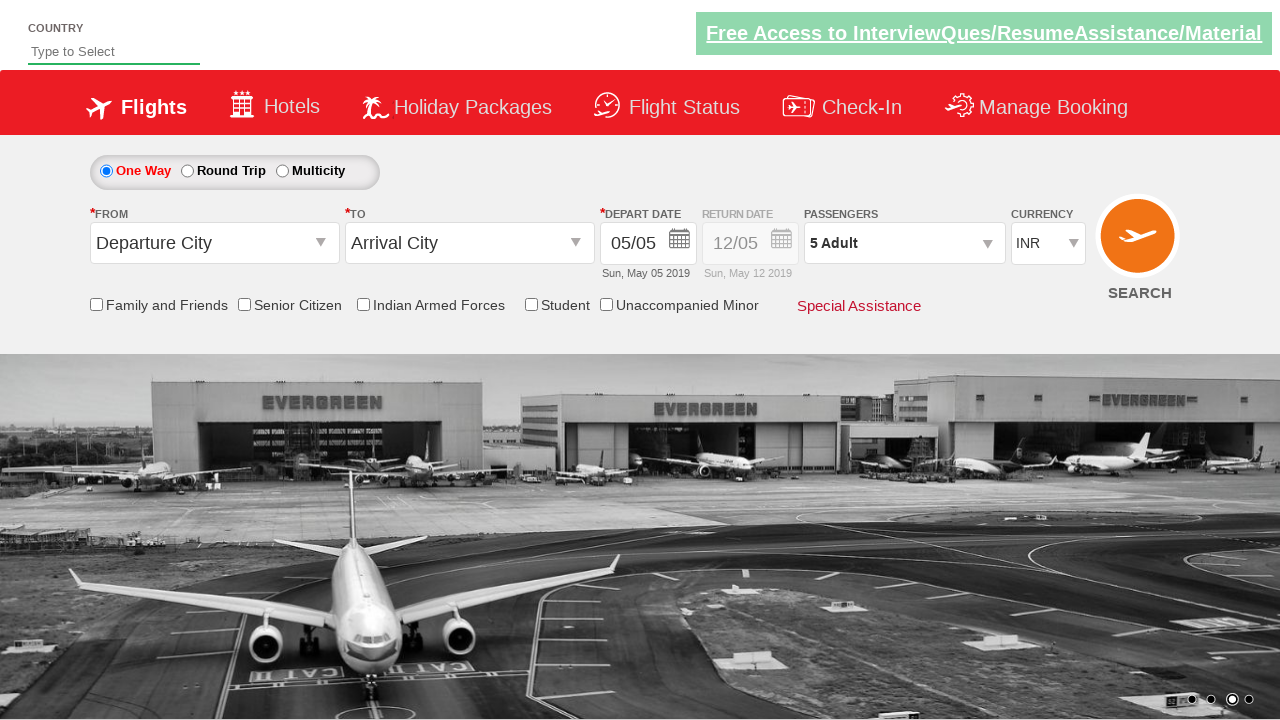

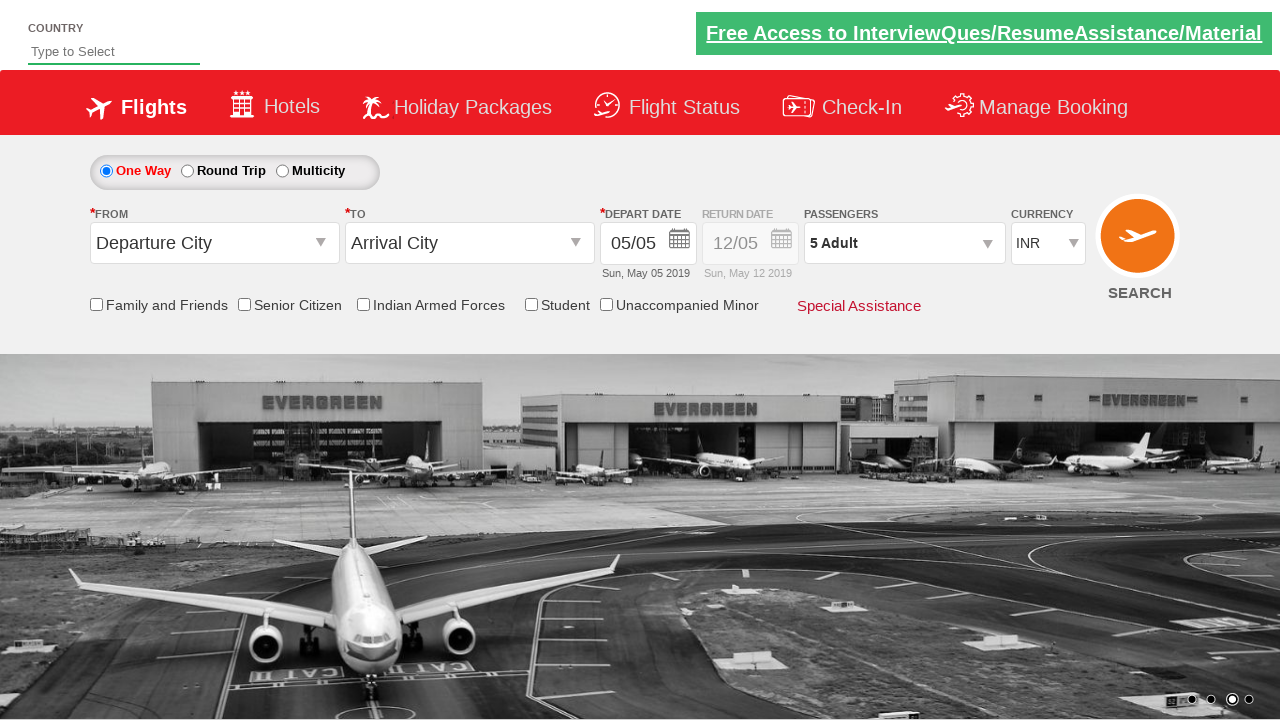